Tests browser tab handling by opening a new tab and switching between tabs

Starting URL: https://demoqa.com/browser-windows

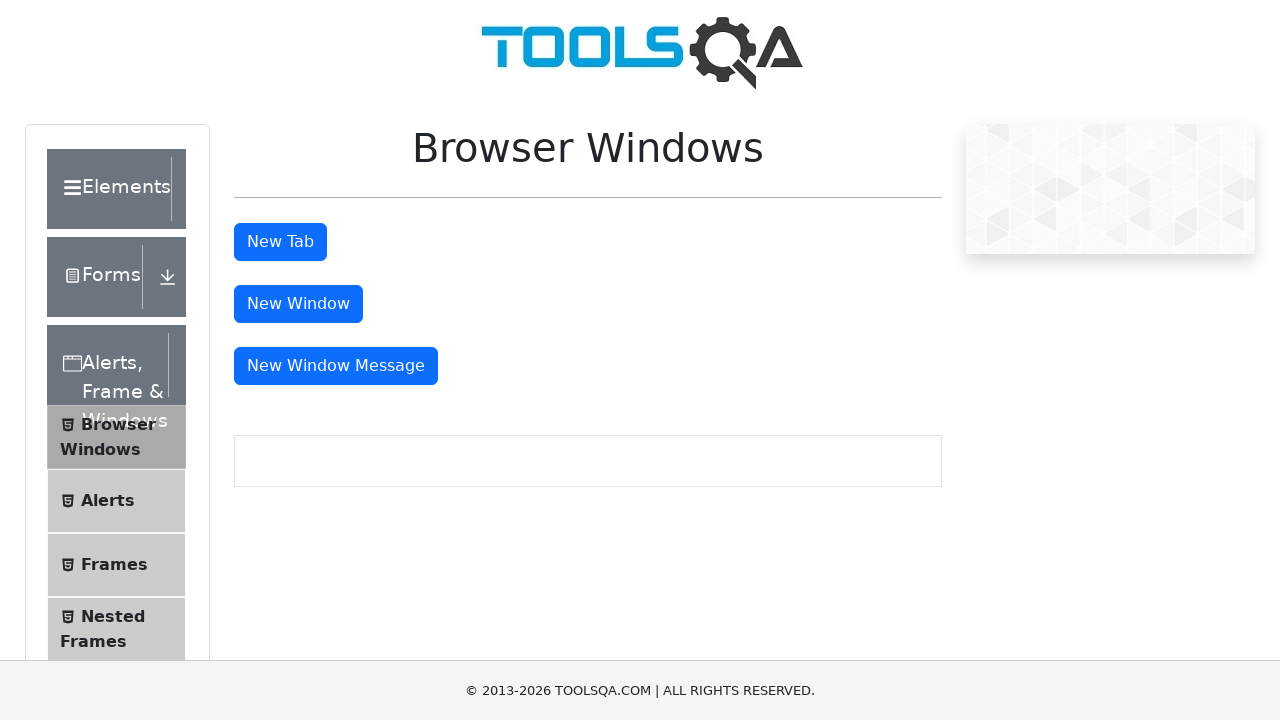

Clicked button to open a new tab at (280, 242) on #tabButton
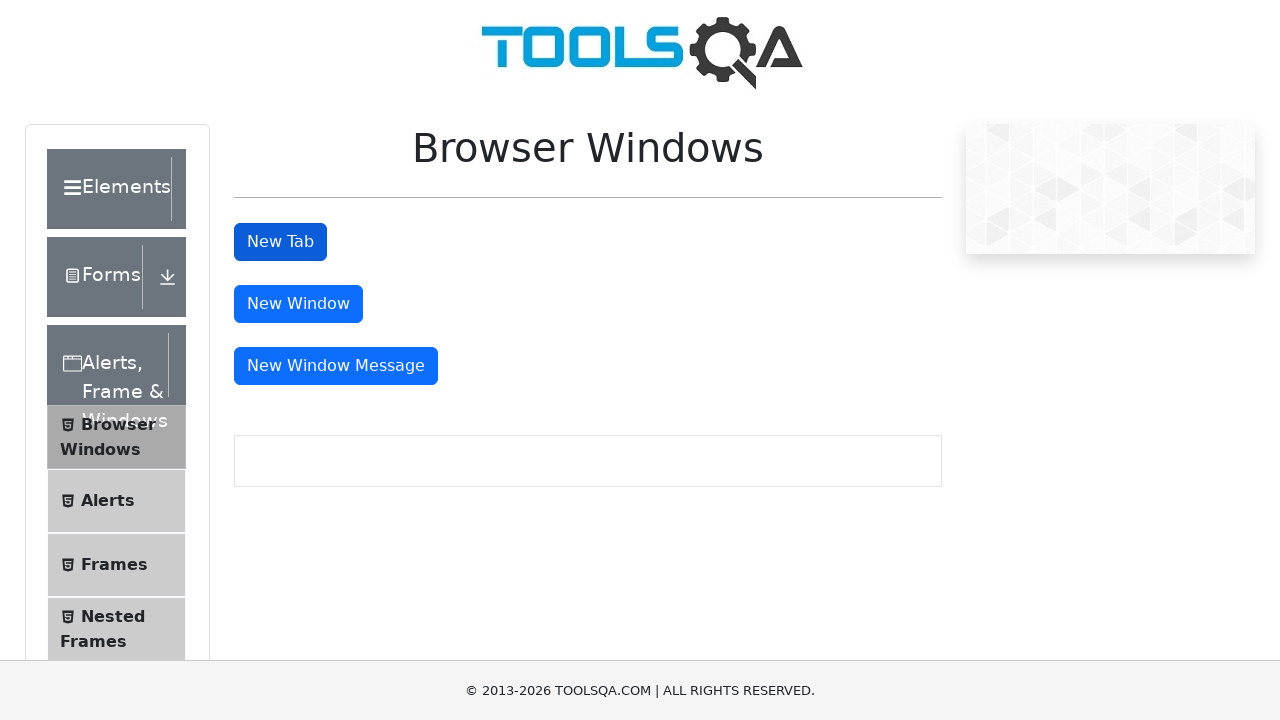

Retrieved all pages/tabs from the browser context
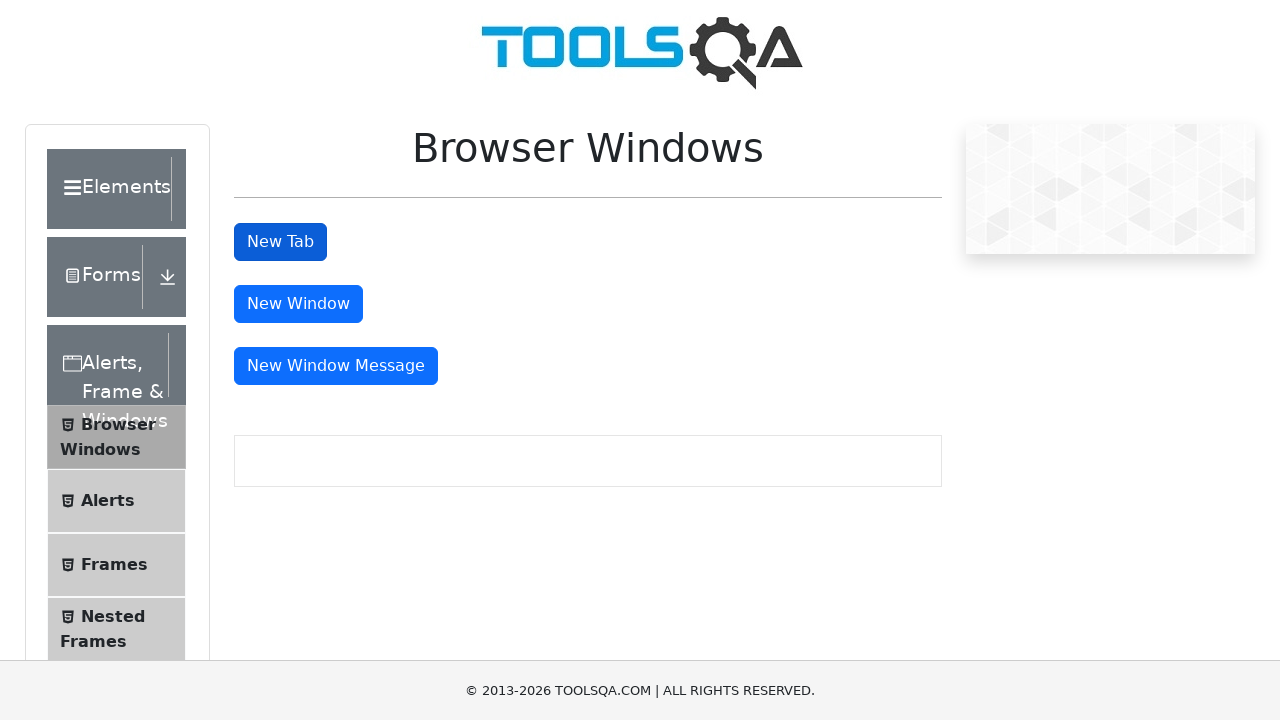

Switched to the newly opened tab (second page)
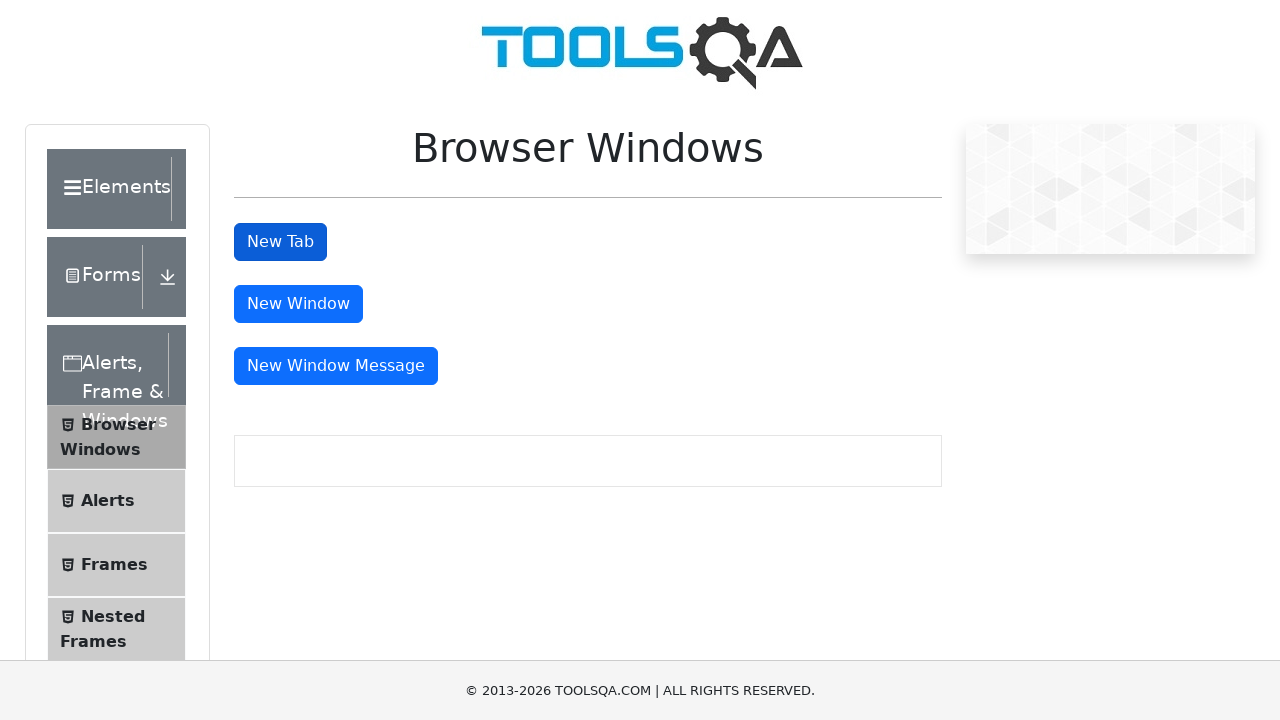

Waited for the new tab to fully load
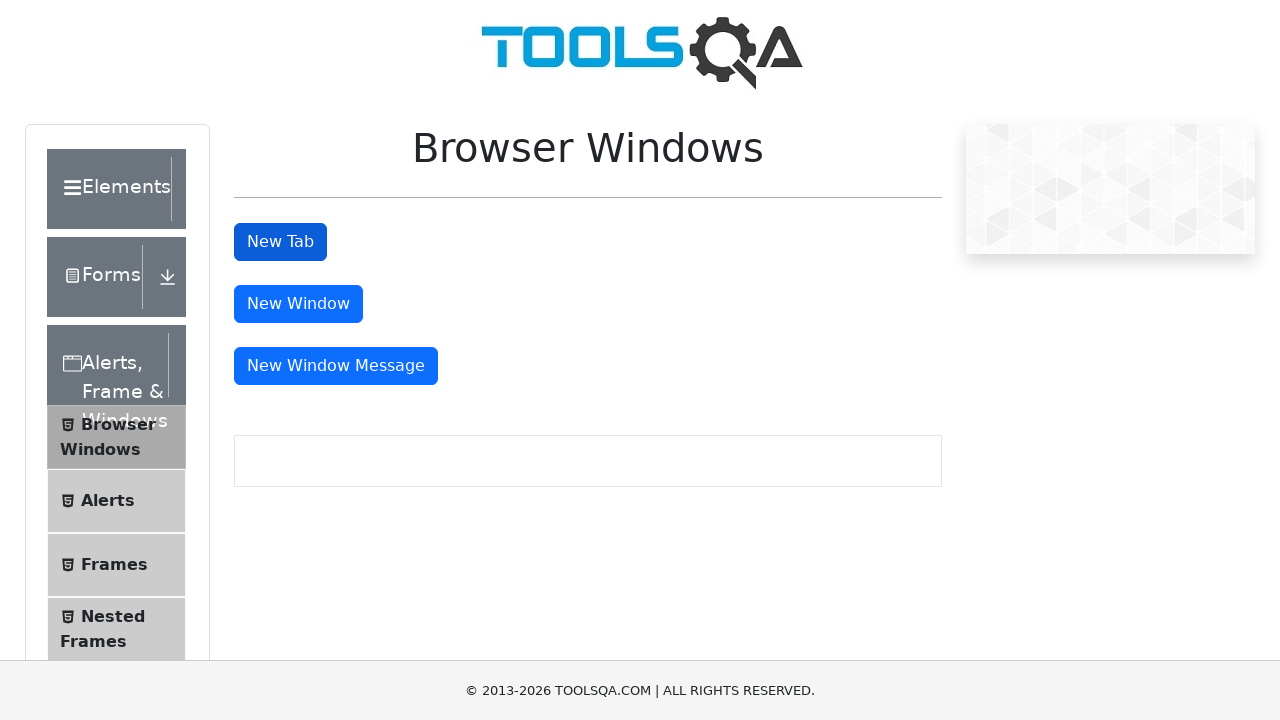

Retrieved current URL from new tab: https://demoqa.com/sample
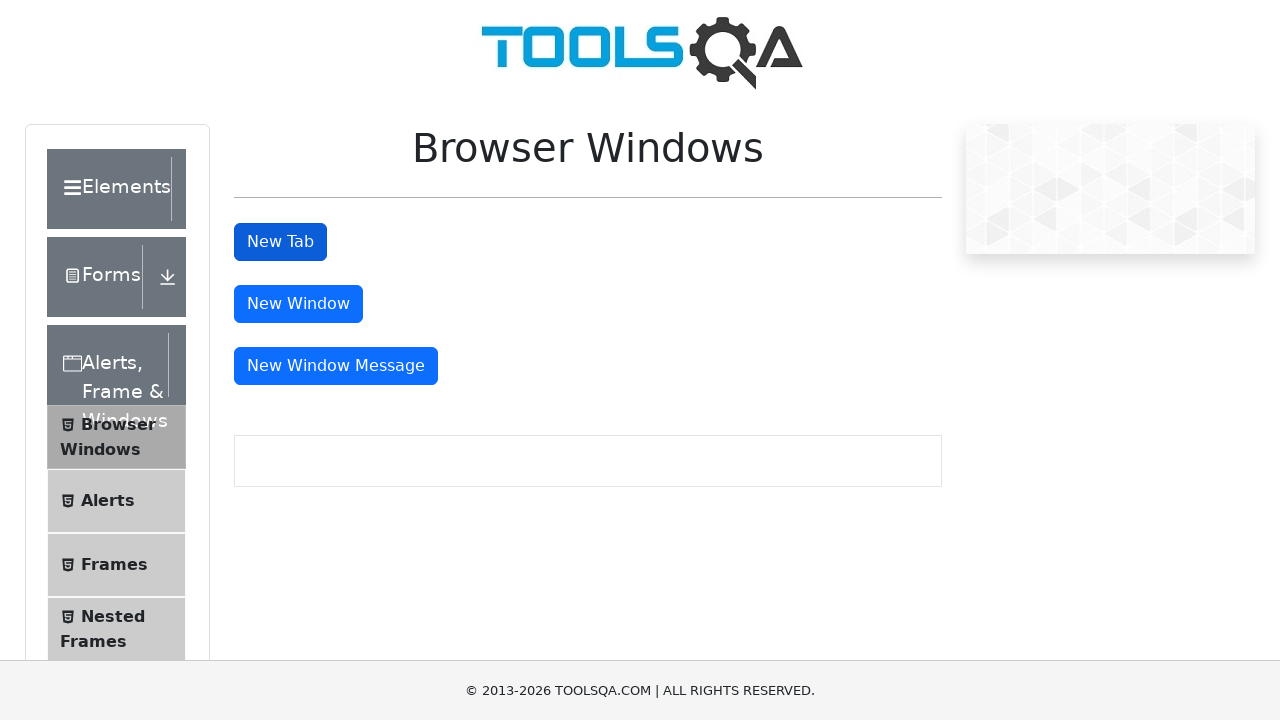

Closed the new tab
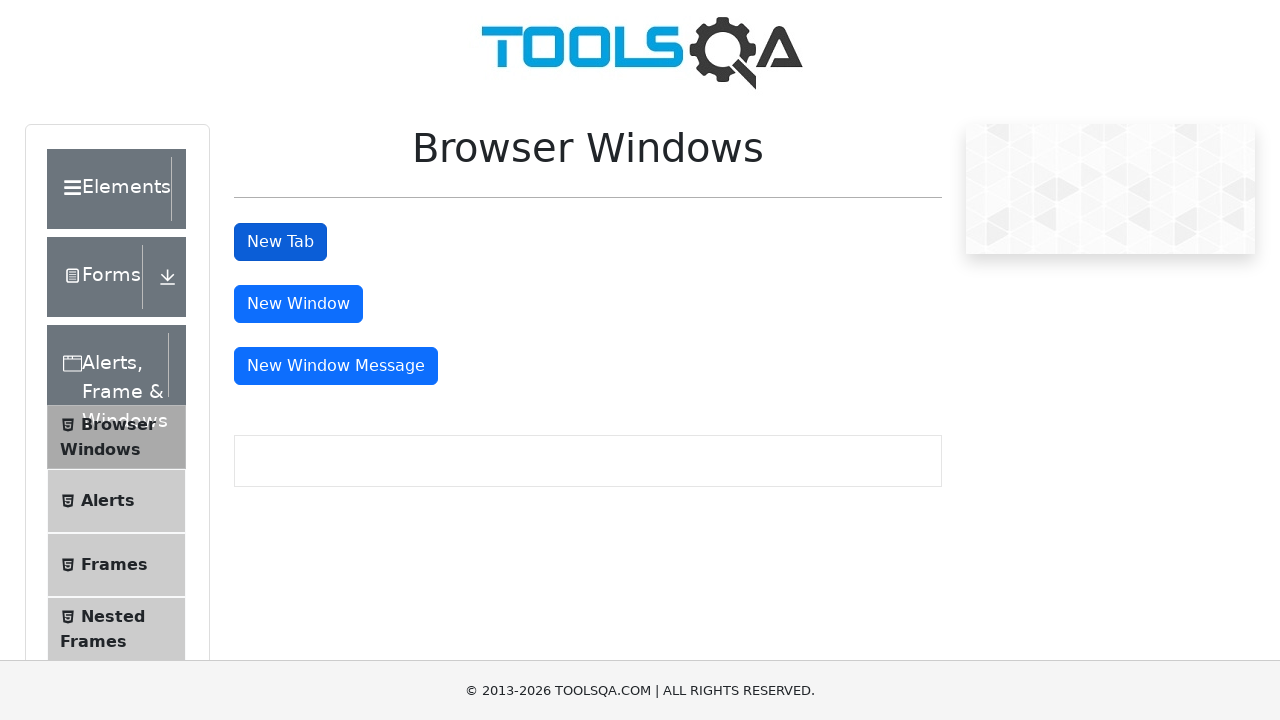

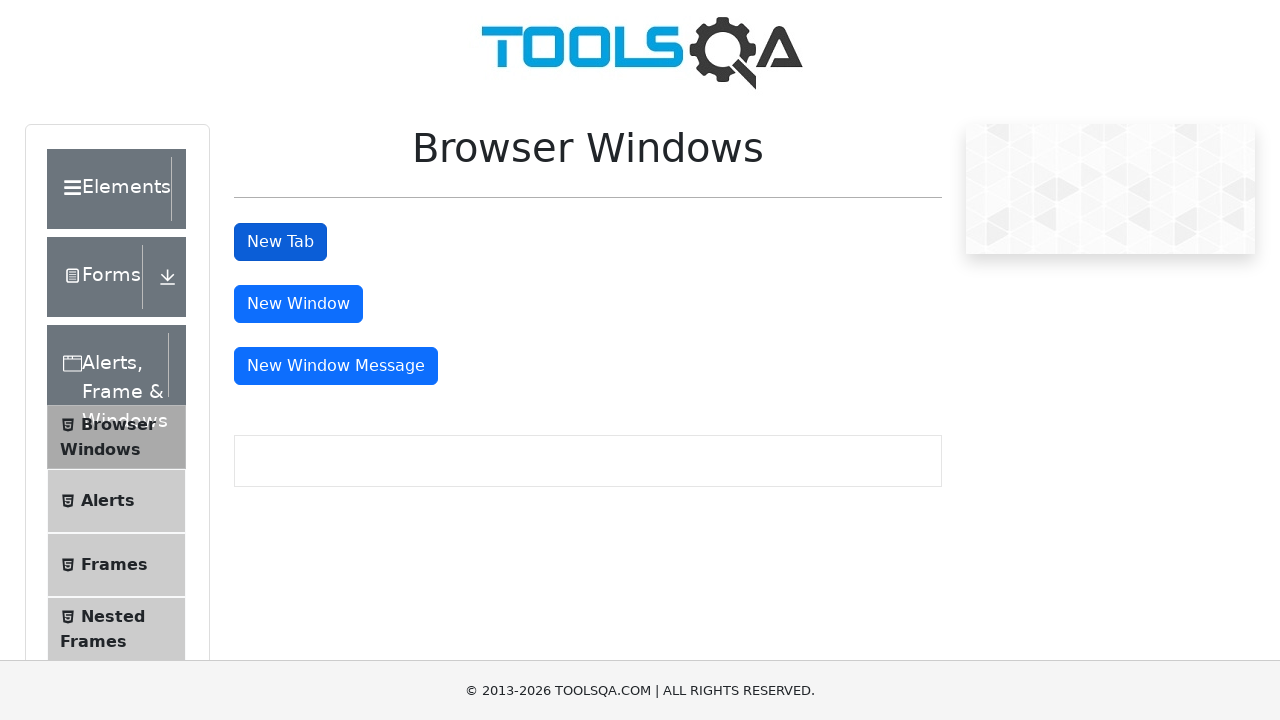